Solves a mathematical challenge by extracting a value from an element attribute, calculating a result, and submitting a form with the answer along with checkbox and radio button selections

Starting URL: http://suninjuly.github.io/get_attribute.html

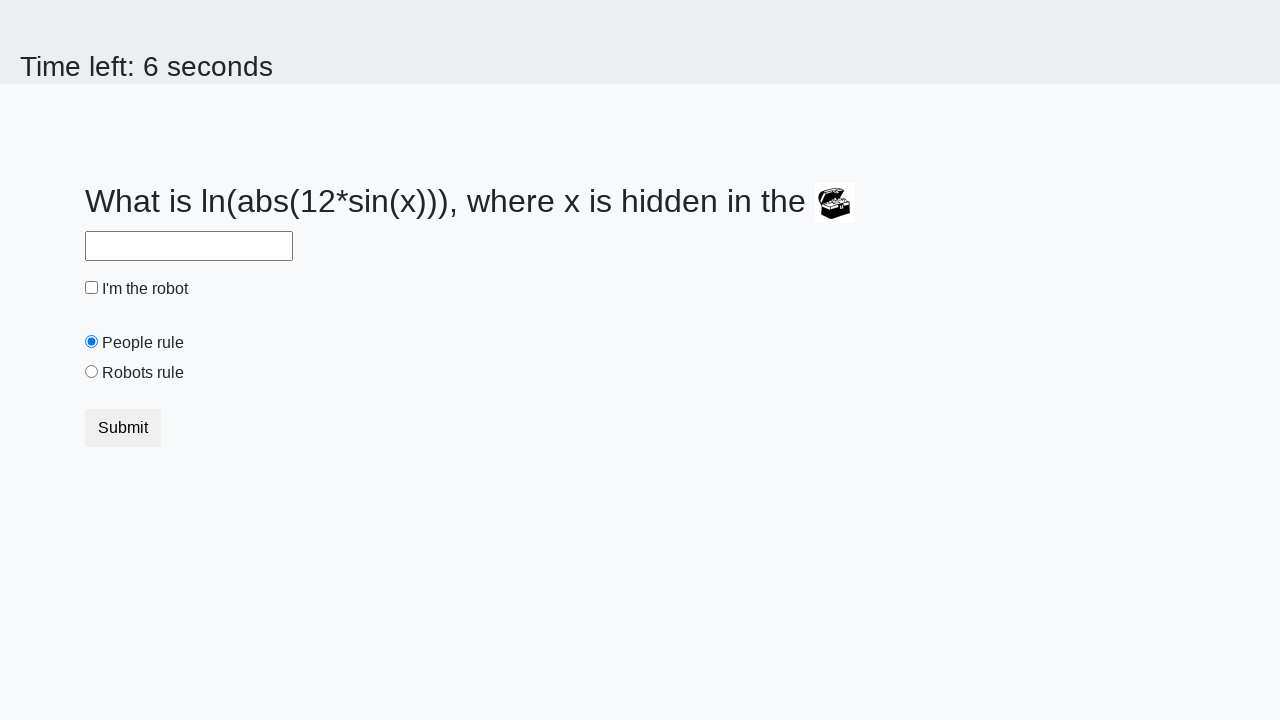

Located the treasure element
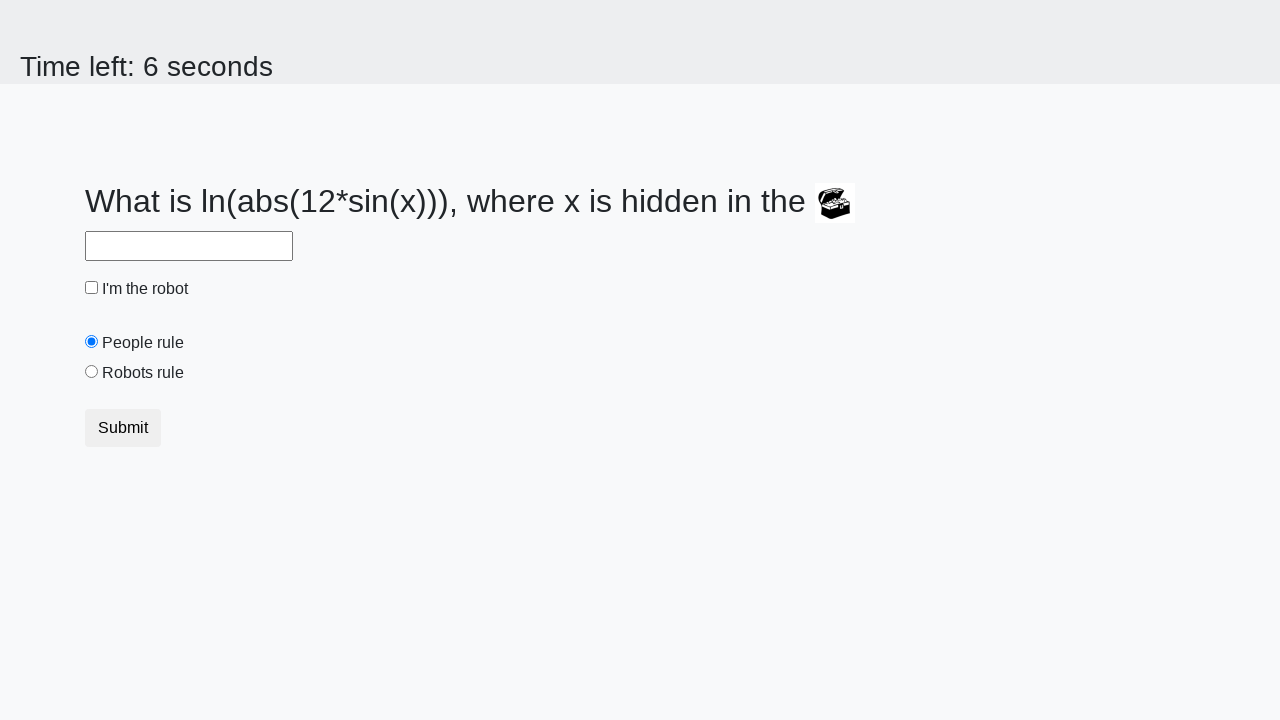

Extracted valuex attribute from treasure element
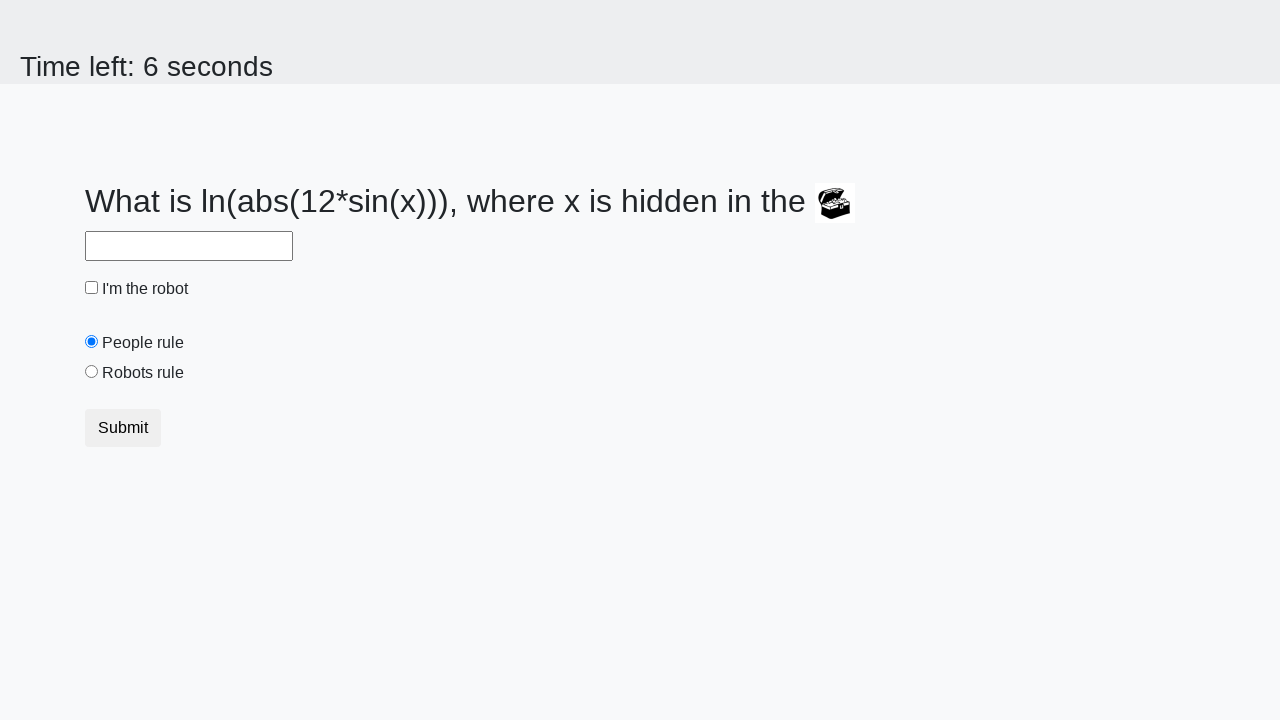

Calculated mathematical result using extracted value
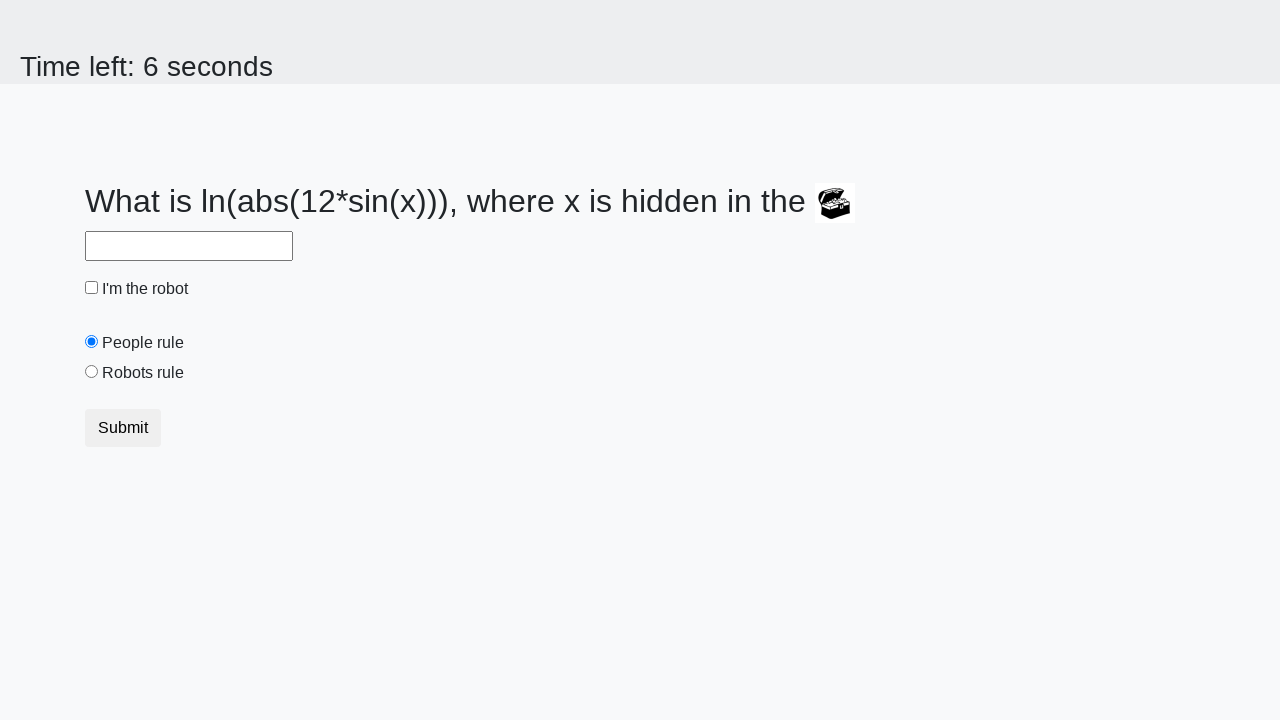

Filled answer field with calculated value on #answer
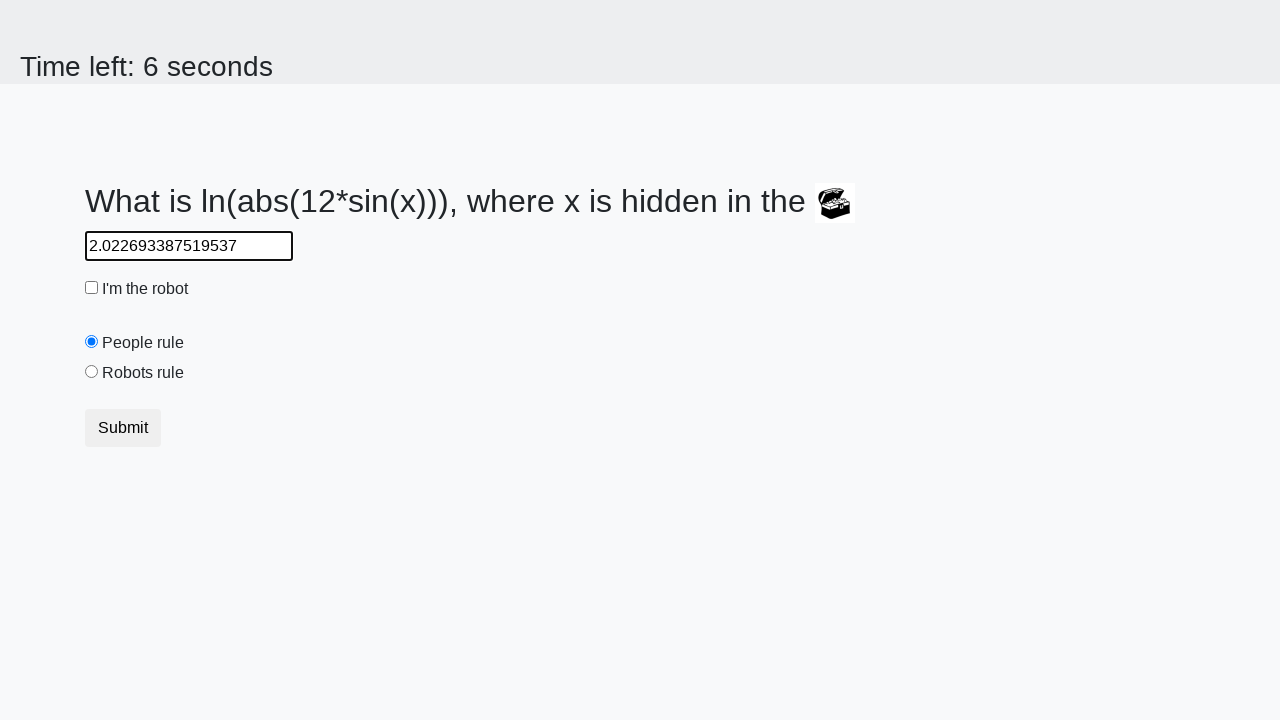

Clicked robot checkbox at (92, 288) on #robotCheckbox
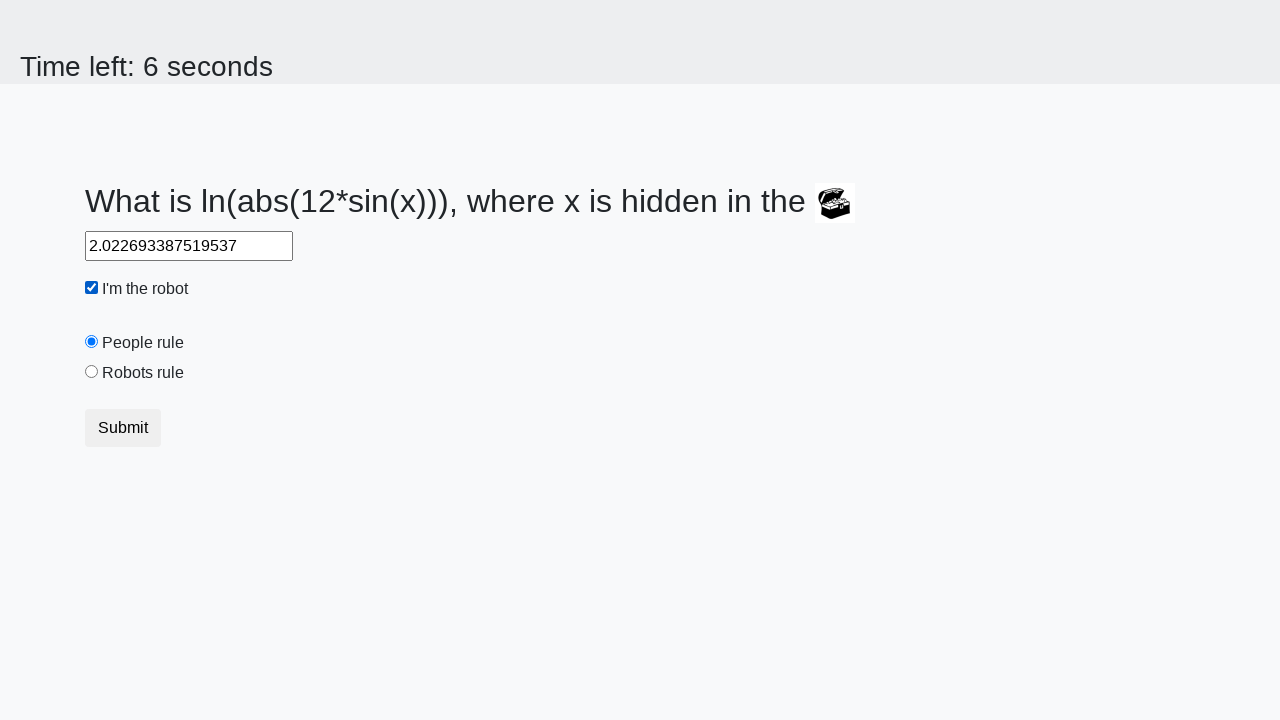

Selected robots rule radio button at (92, 372) on #robotsRule
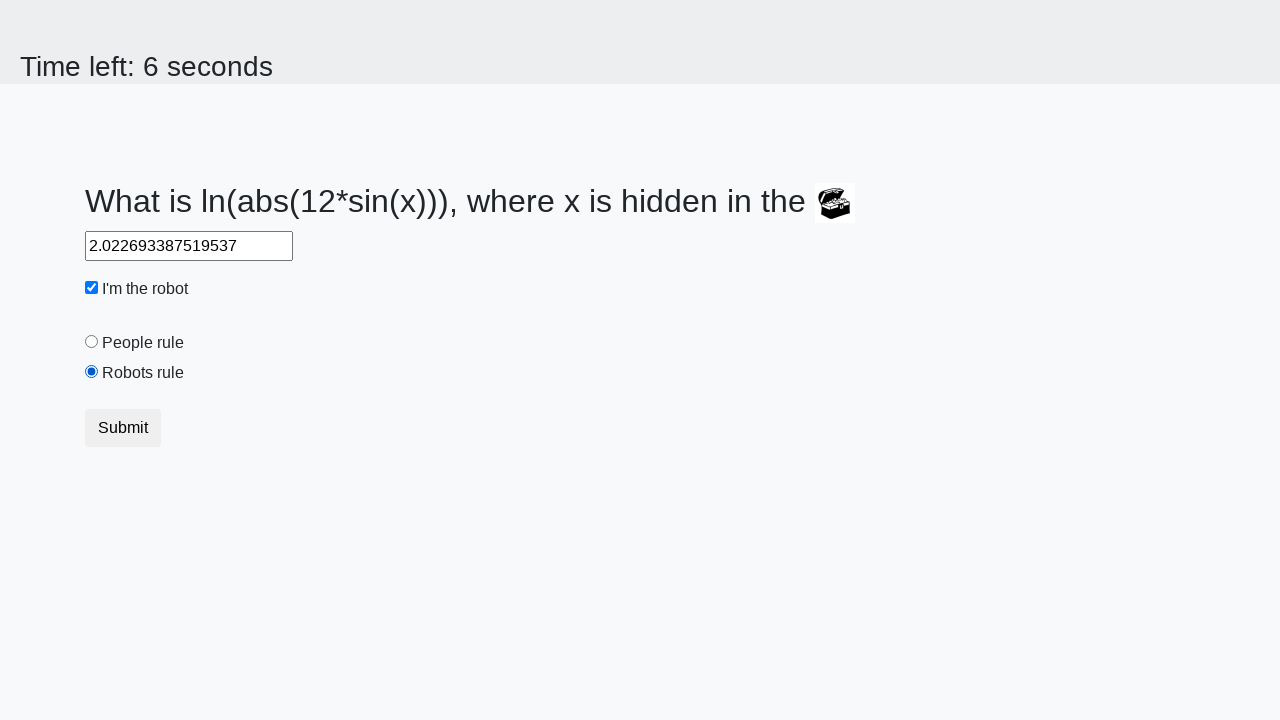

Clicked submit button to submit the form at (123, 428) on .btn.btn-default
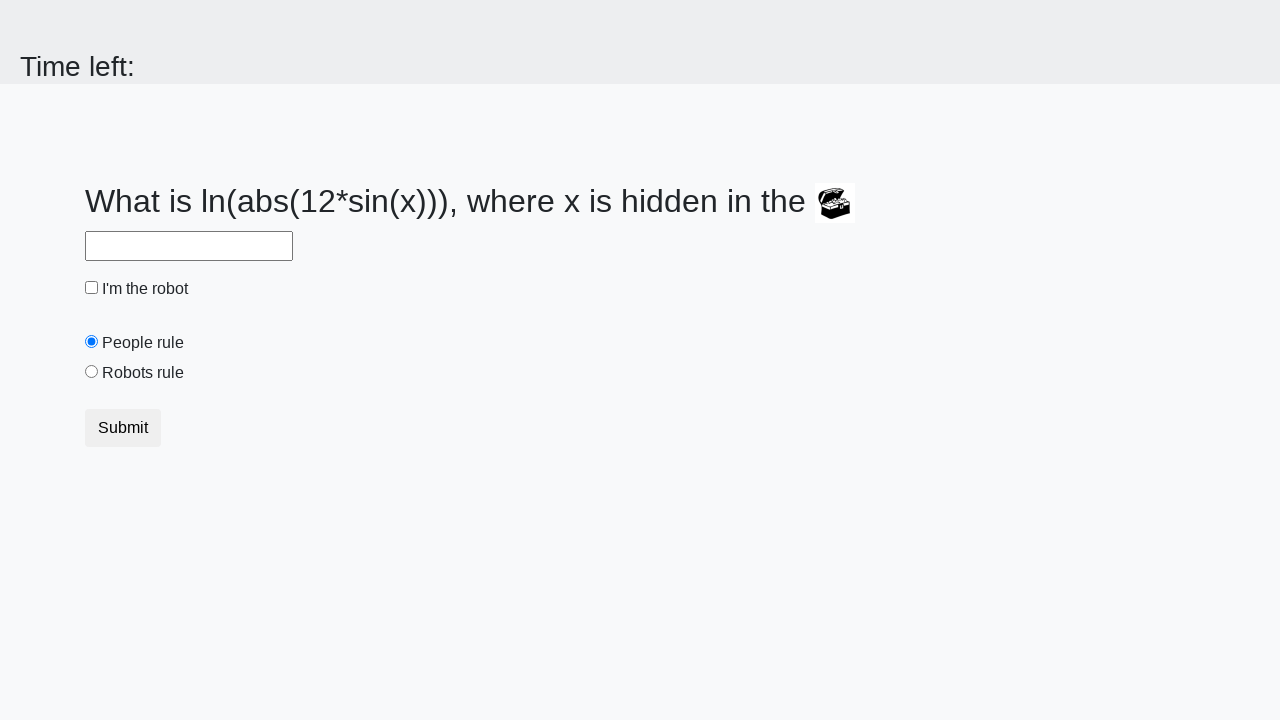

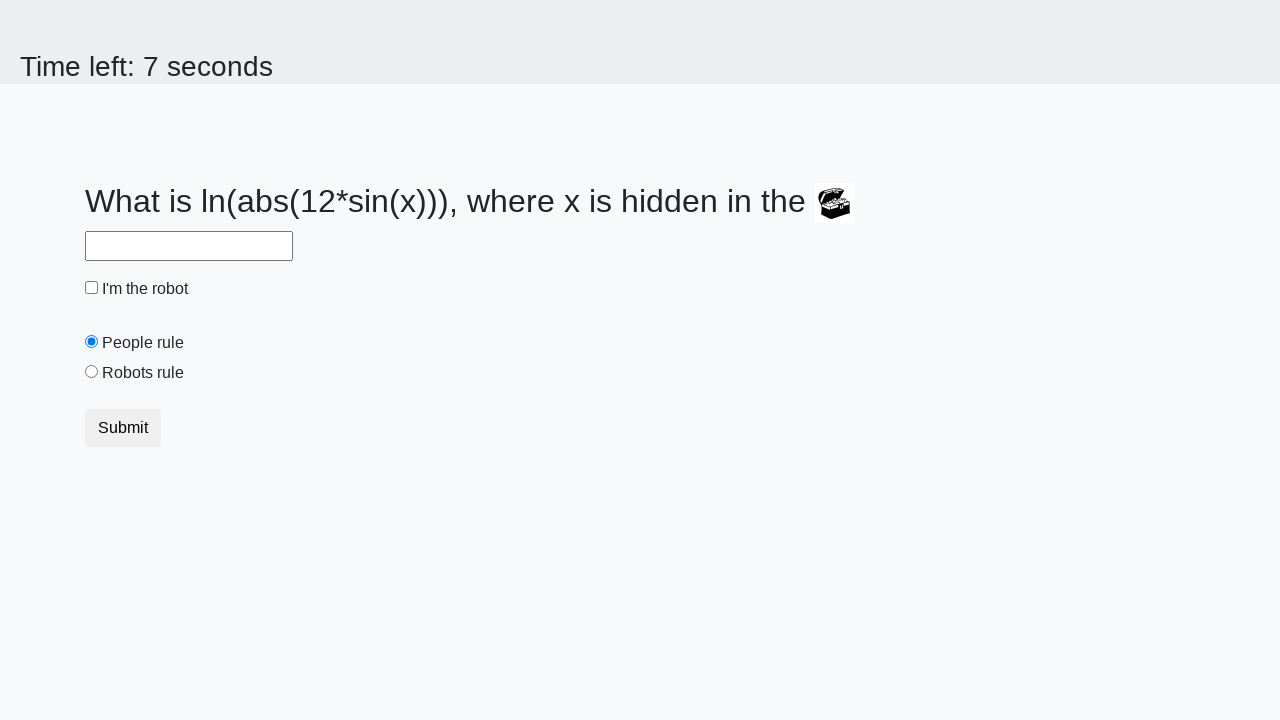